Tests Python.org search functionality by entering "pycon" in the search box and submitting the form, then verifying results are found.

Starting URL: http://www.python.org

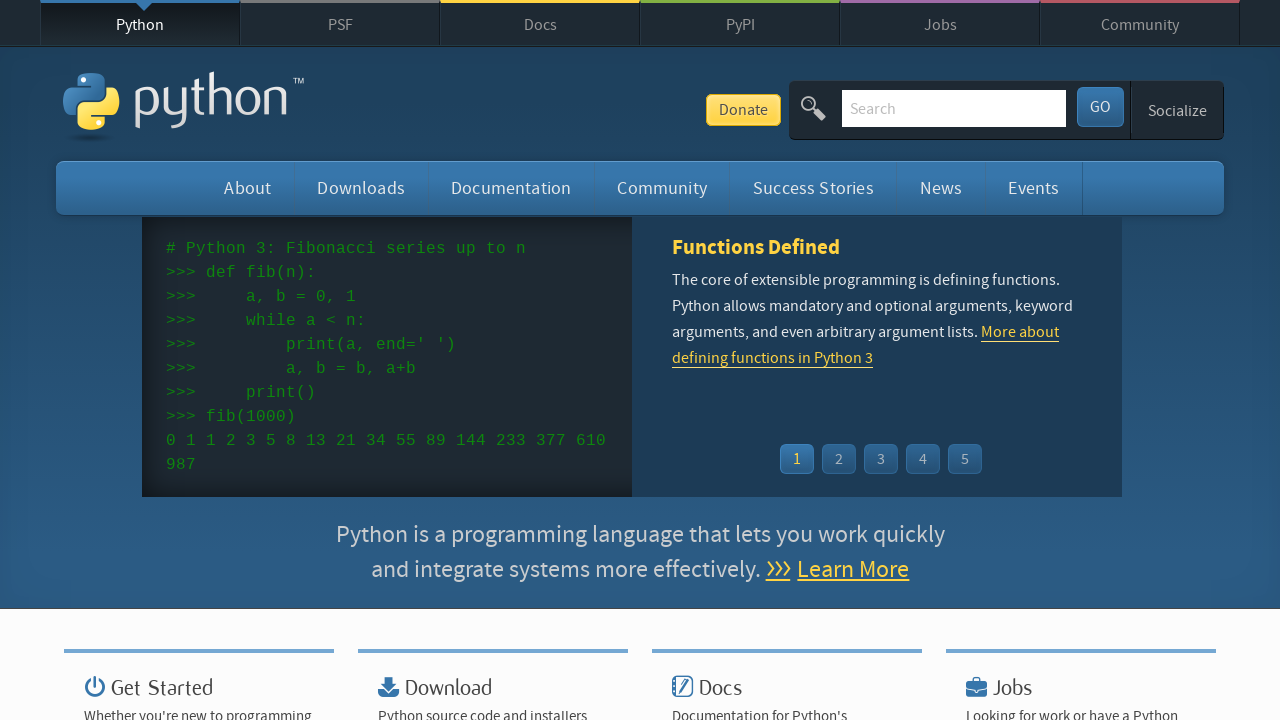

Filled search box with 'pycon' on input[name='q']
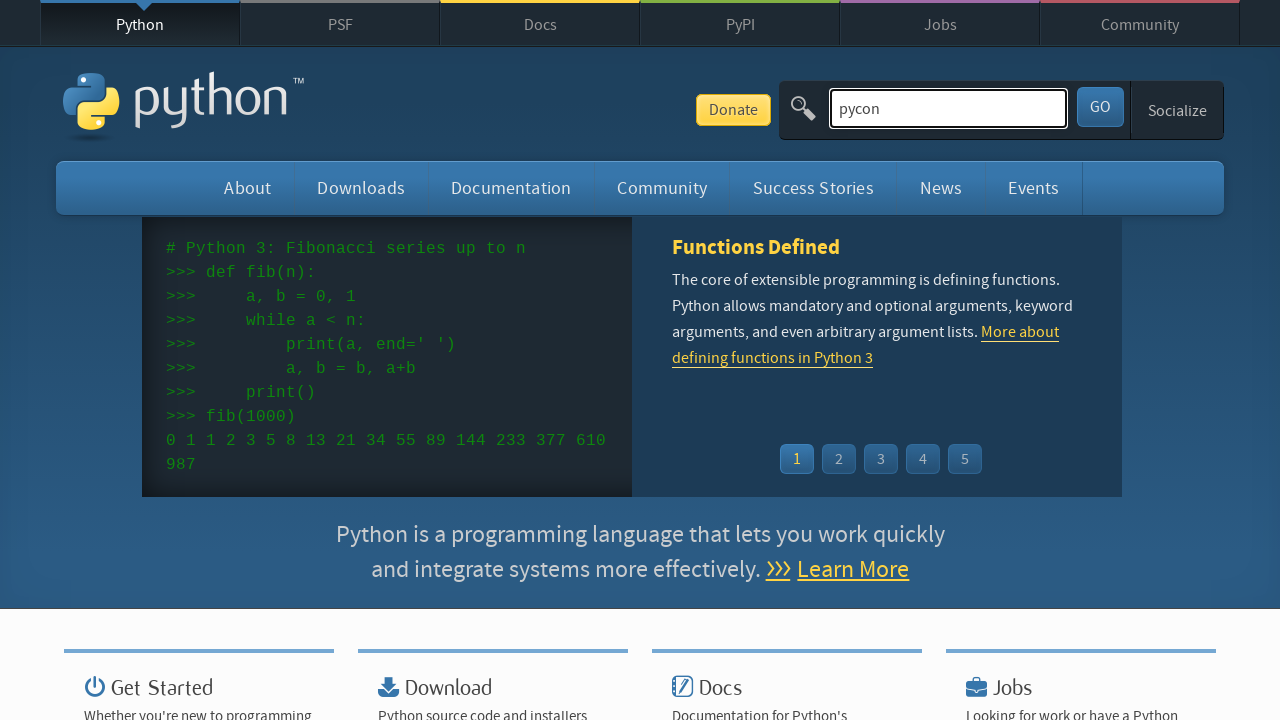

Pressed Enter to submit search form on input[name='q']
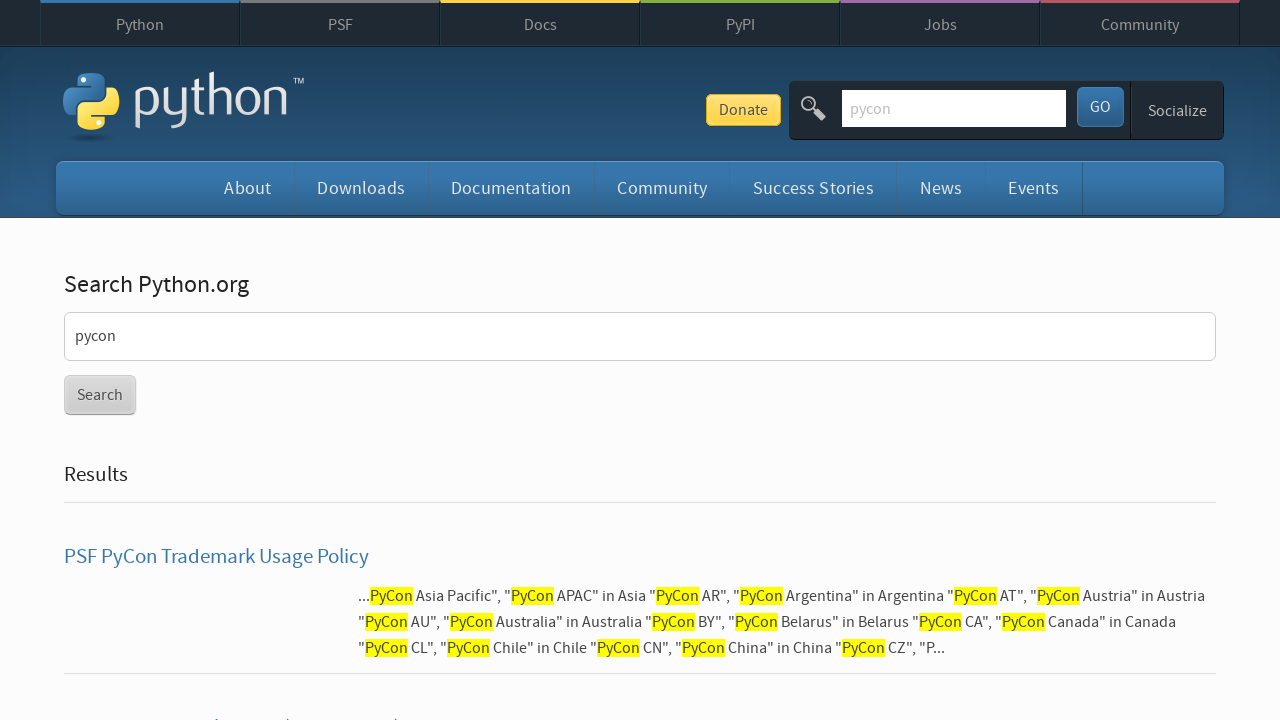

Waited for page to load (networkidle)
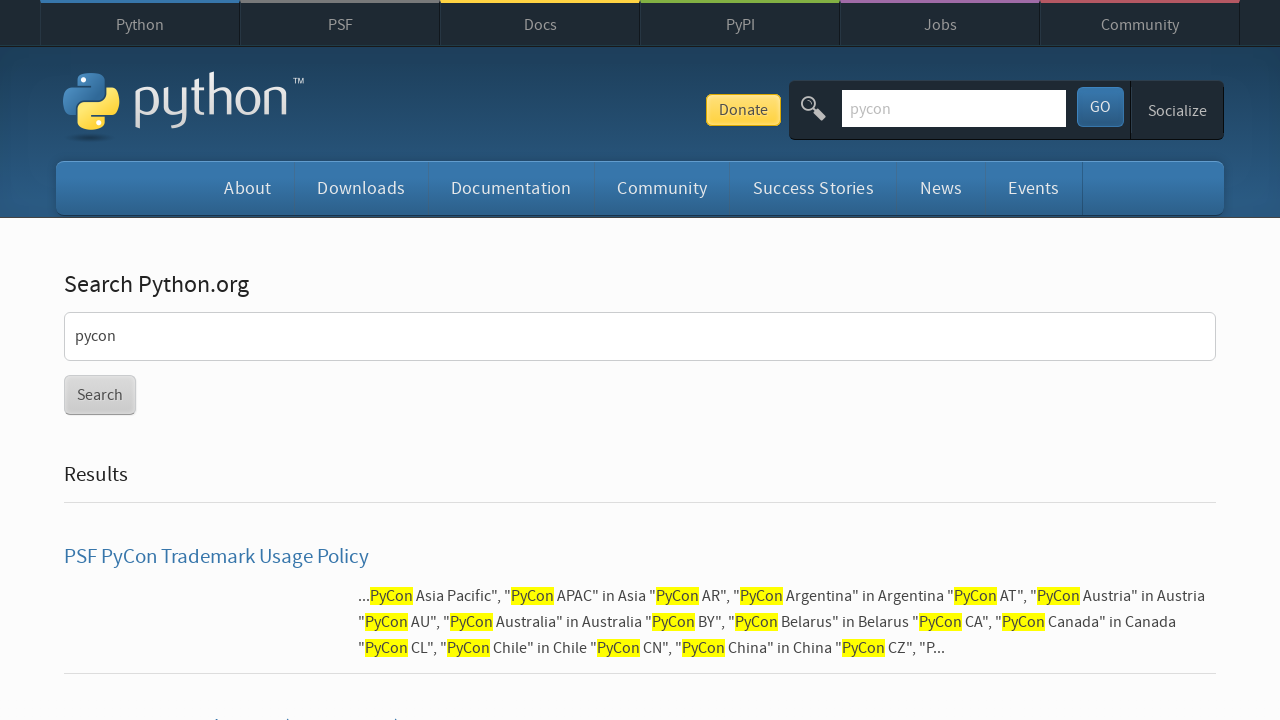

Verified that search results were found (no 'No results found.' message)
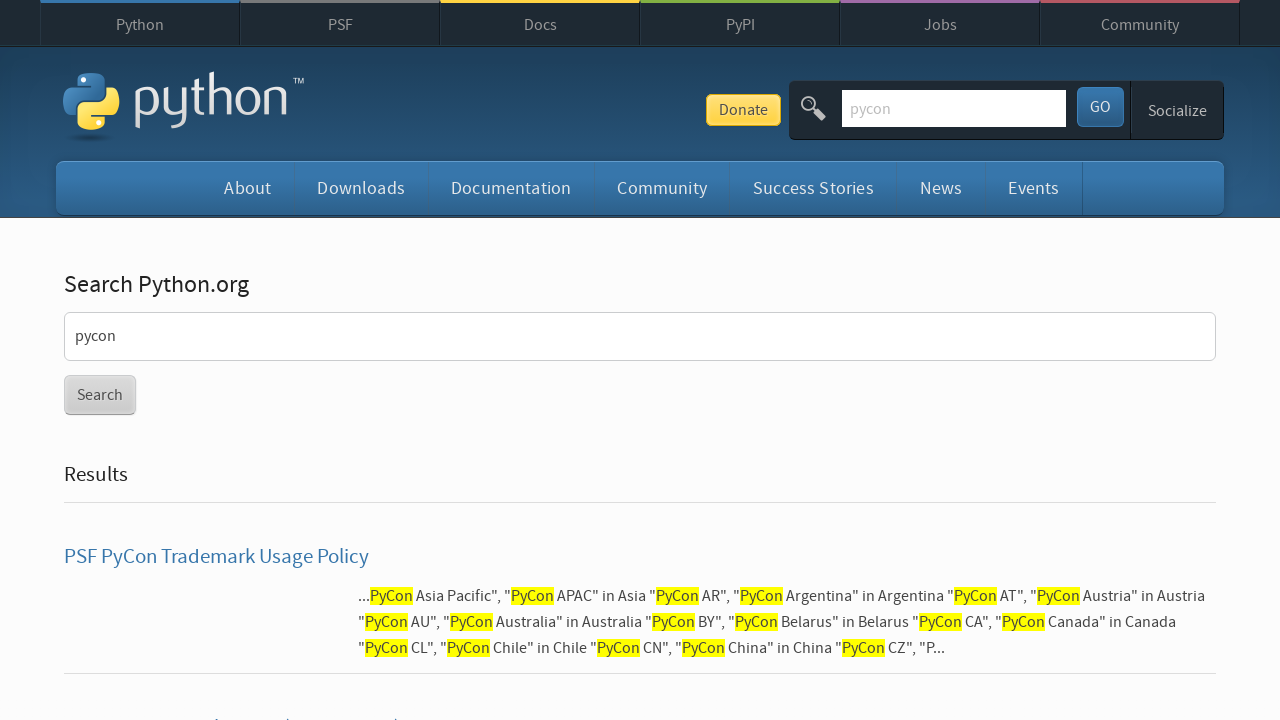

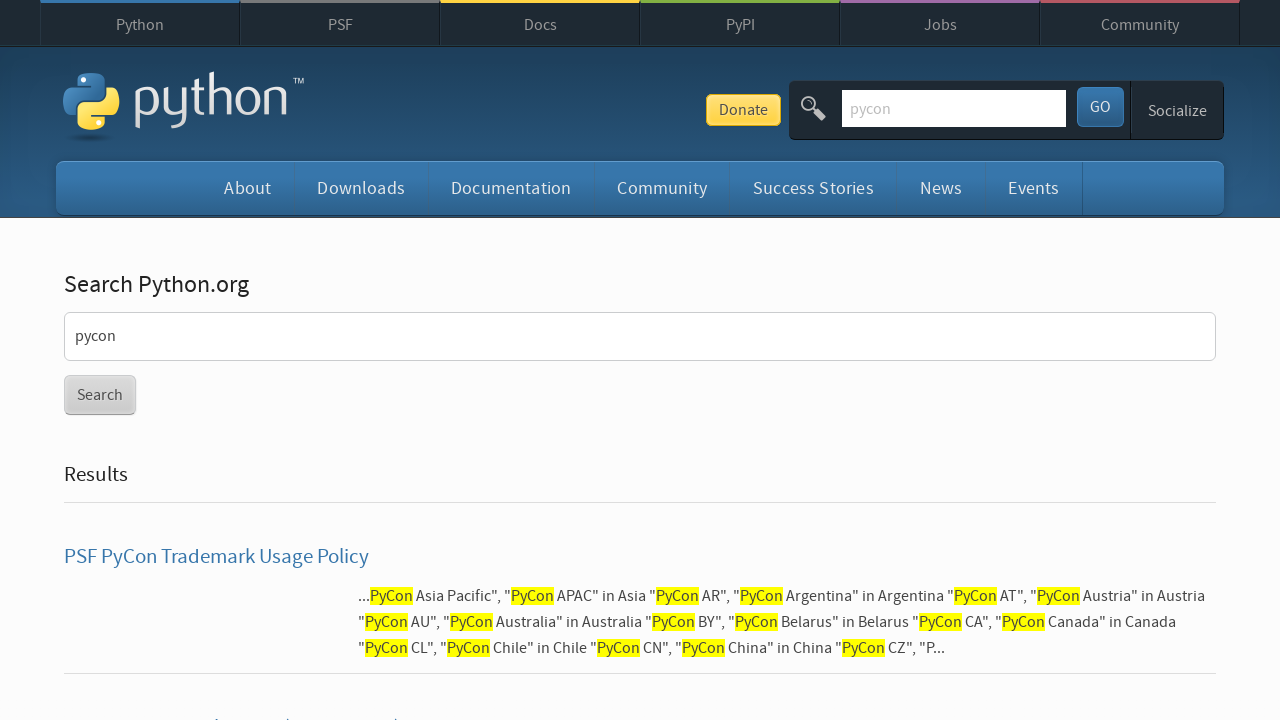